Verifies that the Marshalls logo is displayed on the page

Starting URL: https://www.marshalls.com/

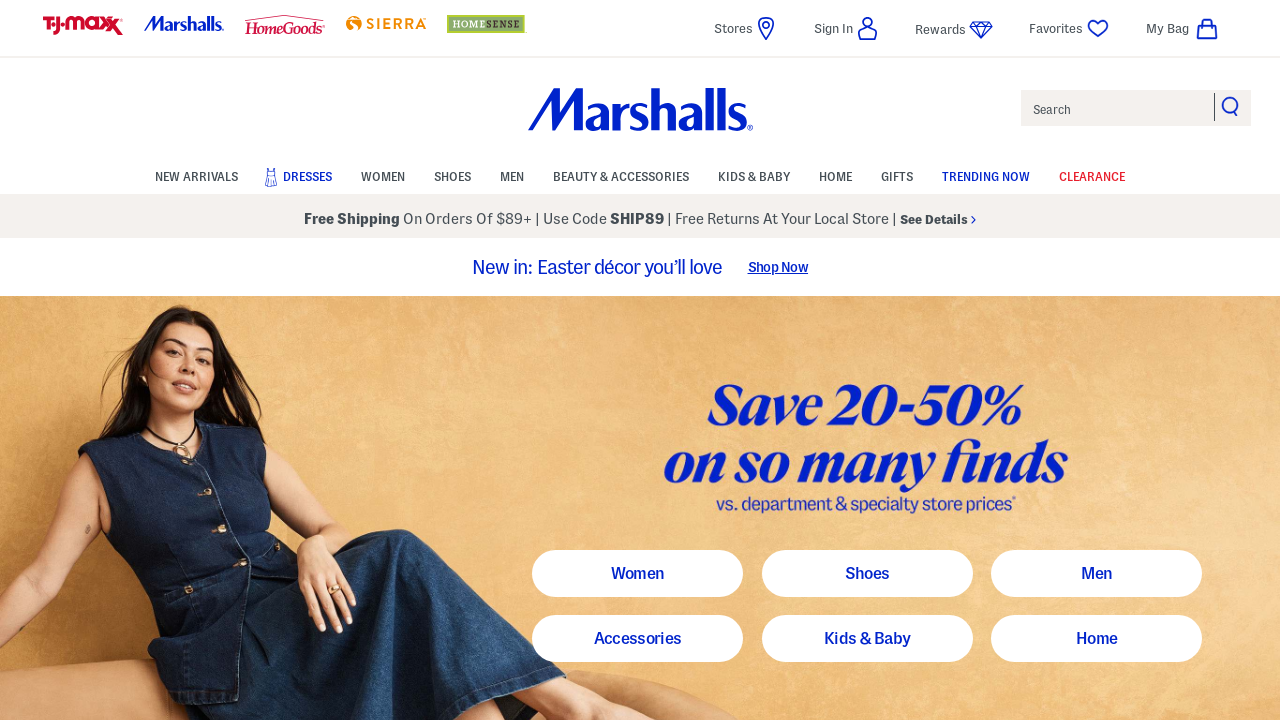

Located the Marshalls logo element
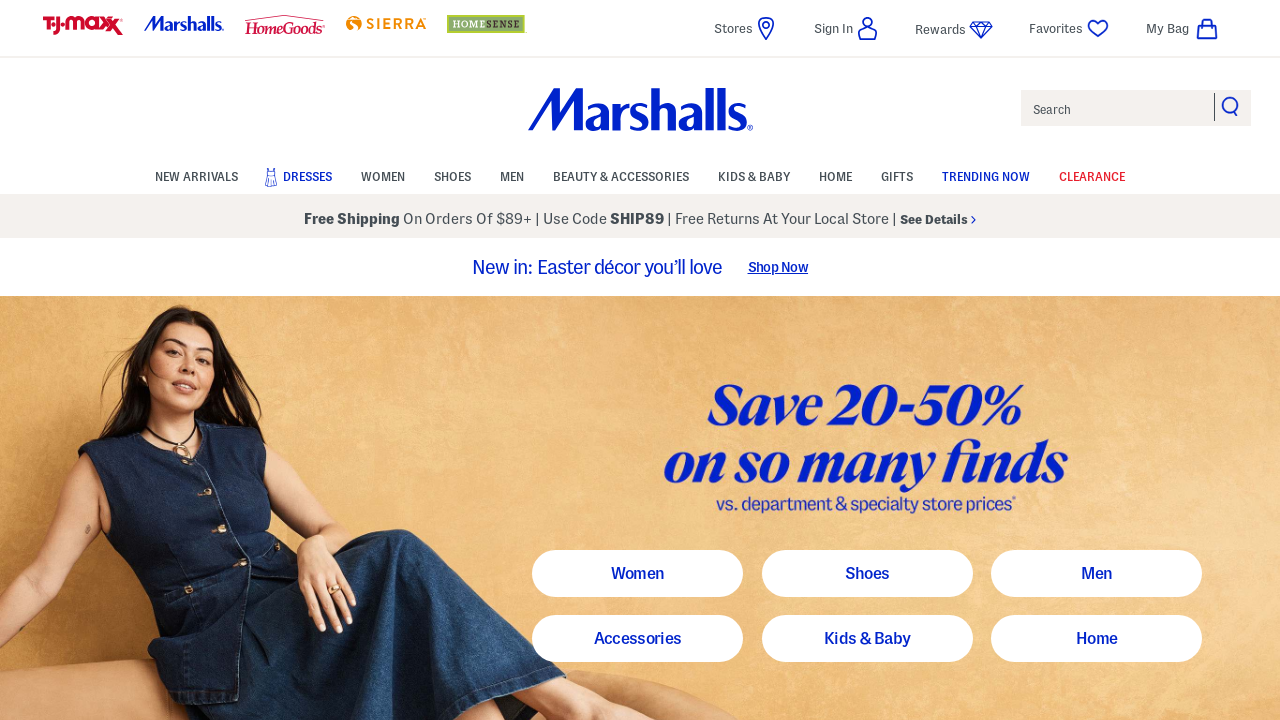

Verified that the Marshalls logo is visible on the page
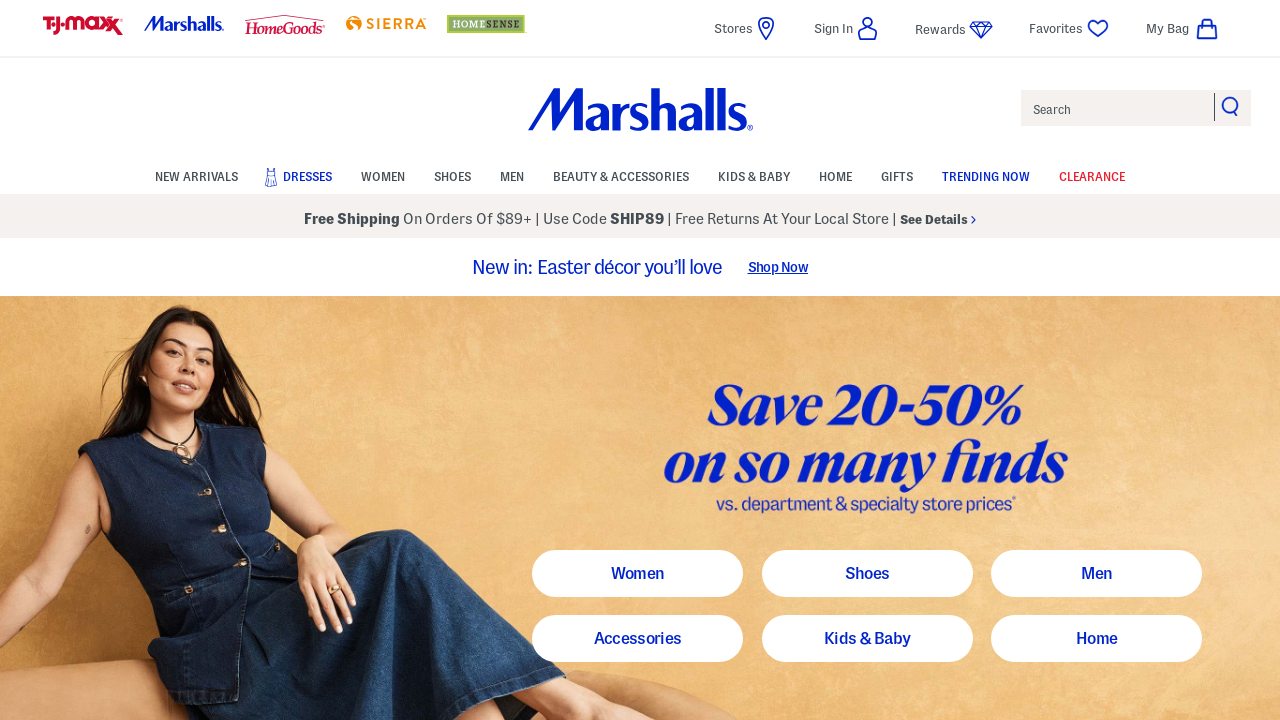

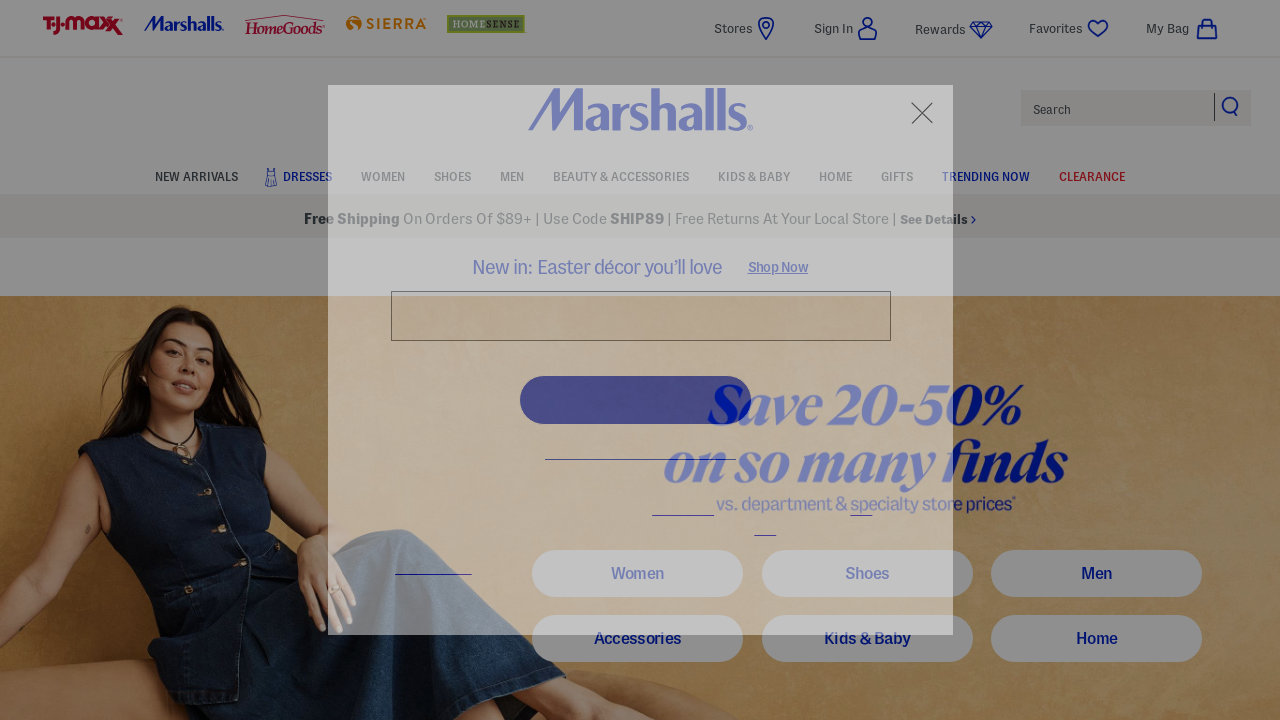